Tests a payment sandbox form by filling in card details that result in an authorized/confirmed payment status.

Starting URL: https://sandbox.cardpay.com/MI/cardpayment2.html?orderXml=PE9SREVSIFdBTExFVF9JRD0nODI5OScgT1JERVJfTlVNQkVSPSc0NTgyMTEnIEFNT1VOVD0nMjkxLjg2JyBDVVJSRU5DWT0nRVVSJyAgRU1BSUw9J2N1c3RvbWVyQGV4YW1wbGUuY29tJz4KPEFERFJFU1MgQ09VTlRSWT0nVVNBJyBTVEFURT0nTlknIFpJUD0nMTAwMDEnIENJVFk9J05ZJyBTVFJFRVQ9JzY3NyBTVFJFRVQnIFBIT05FPSc4NzY5OTA5MCcgVFlQRT0nQklMTElORycvPgo8L09SREVSPg==&sha512=998150a2b27484b776a1628bfe7505a9cb430f276dfa35b14315c1c8f03381a90490f6608f0dcff789273e05926cd782e1bb941418a9673f43c47595aa7b8b0d

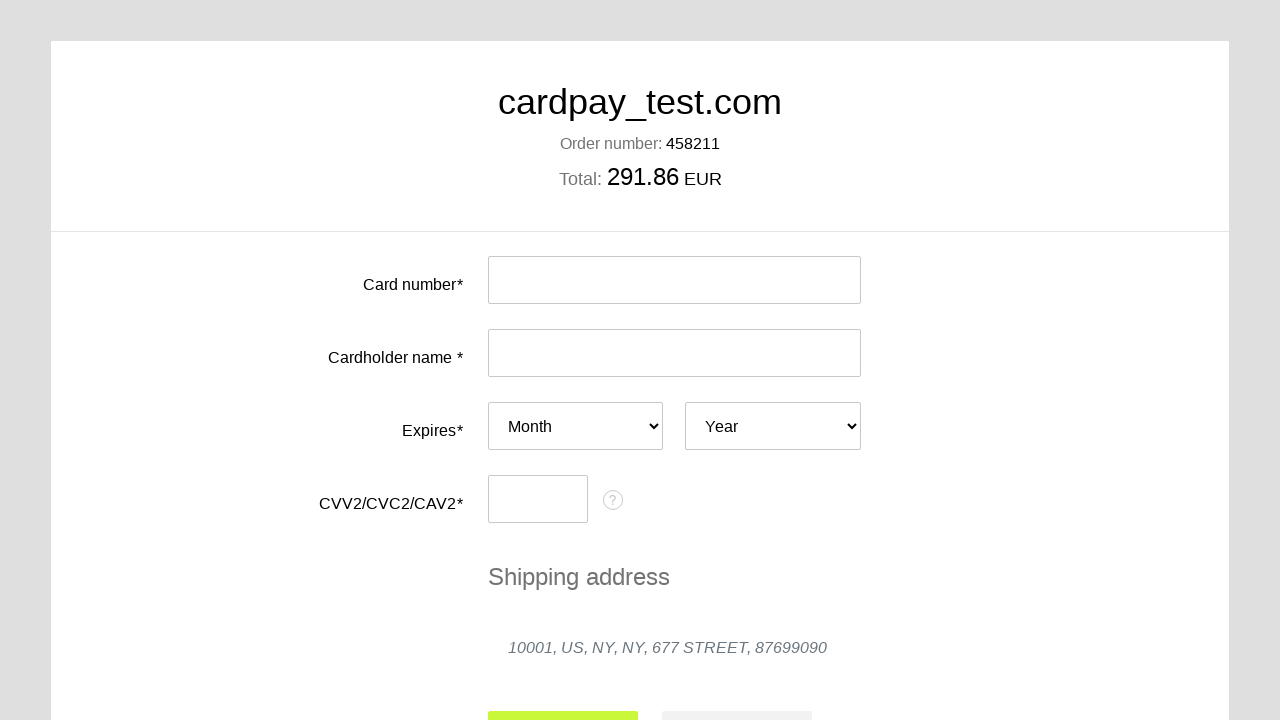

Filled card number with authorized test card 4000000000000077 on #input-card-number
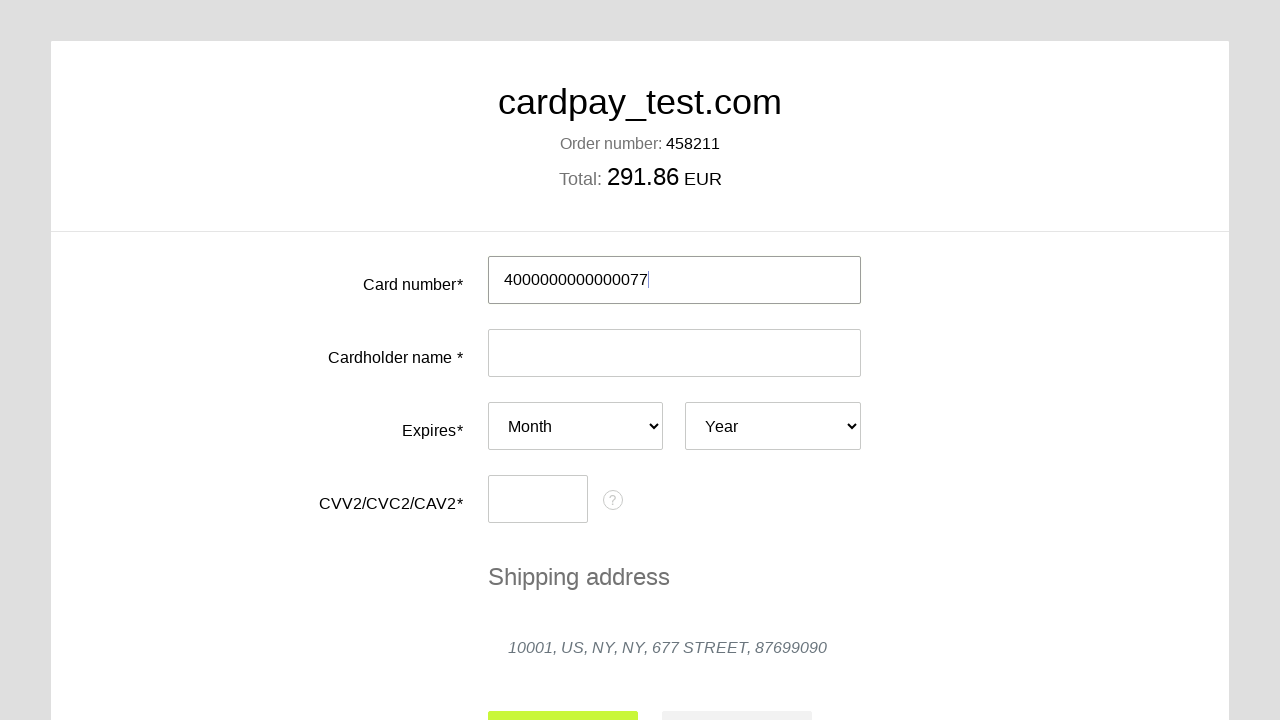

Filled cardholder name with 'MIKE KIN' on #input-card-holder
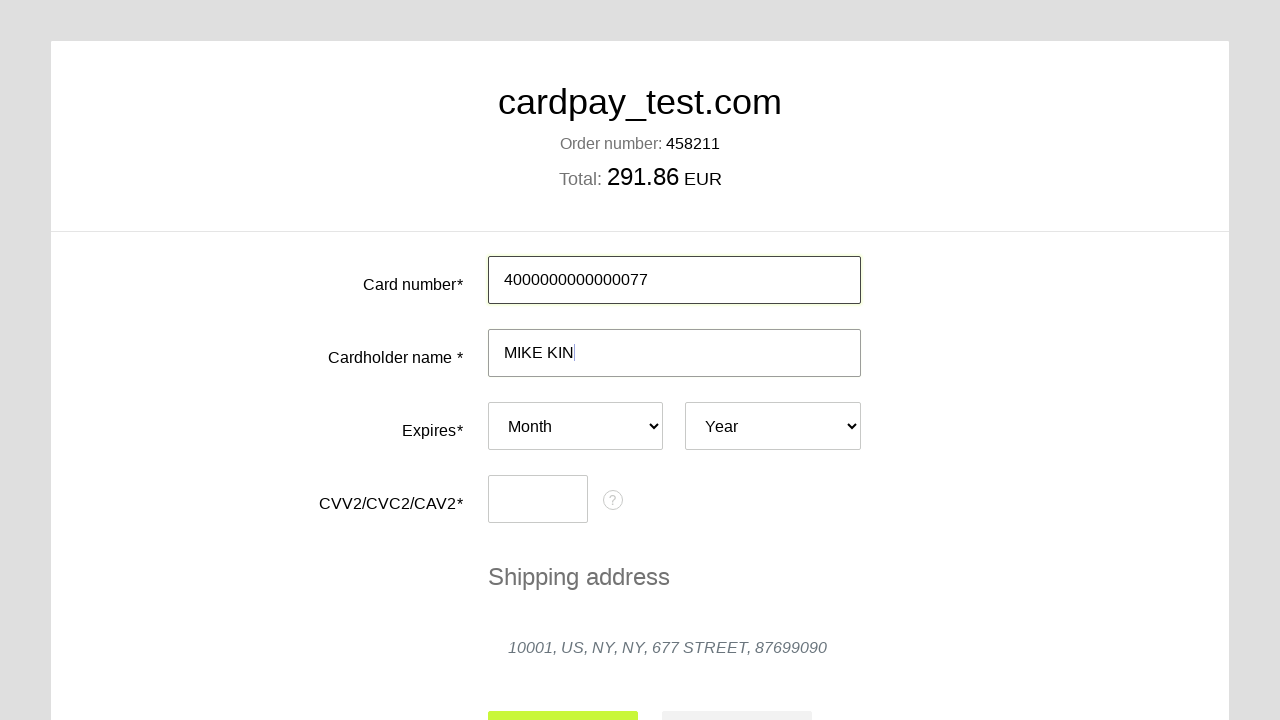

Selected expiration month 07 on #card-expires-month
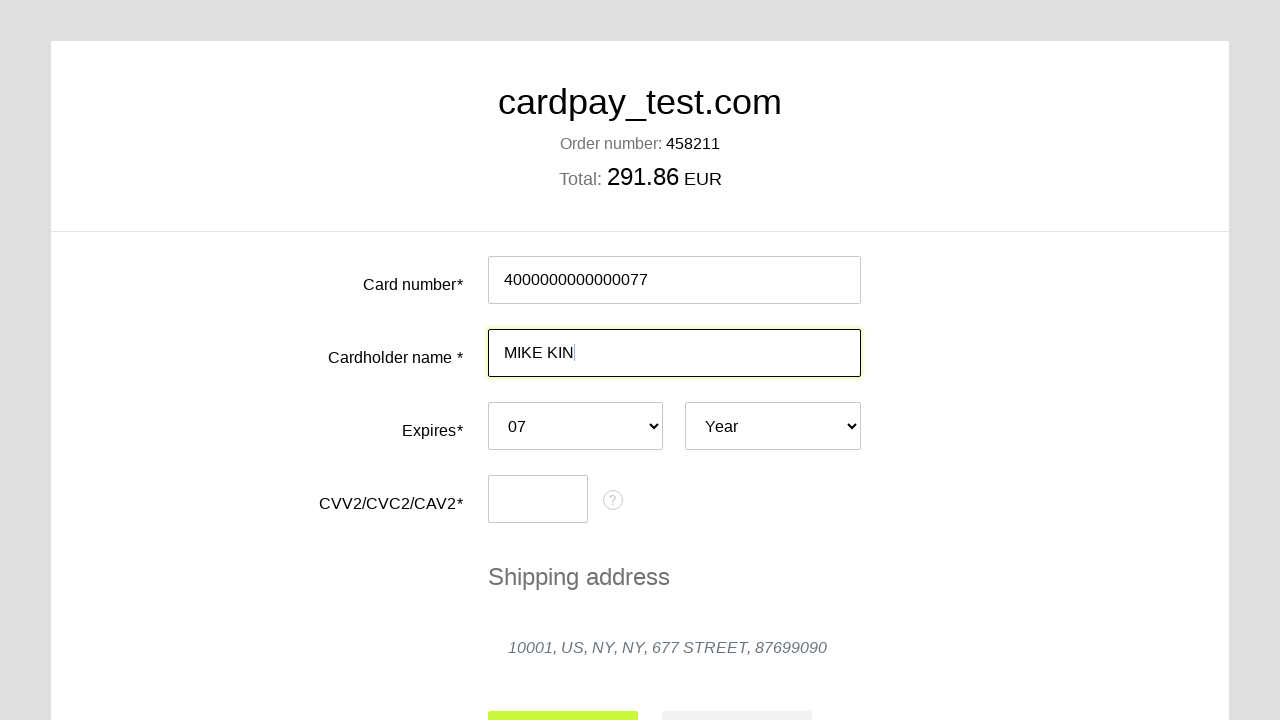

Selected expiration year 2037 on #card-expires-year
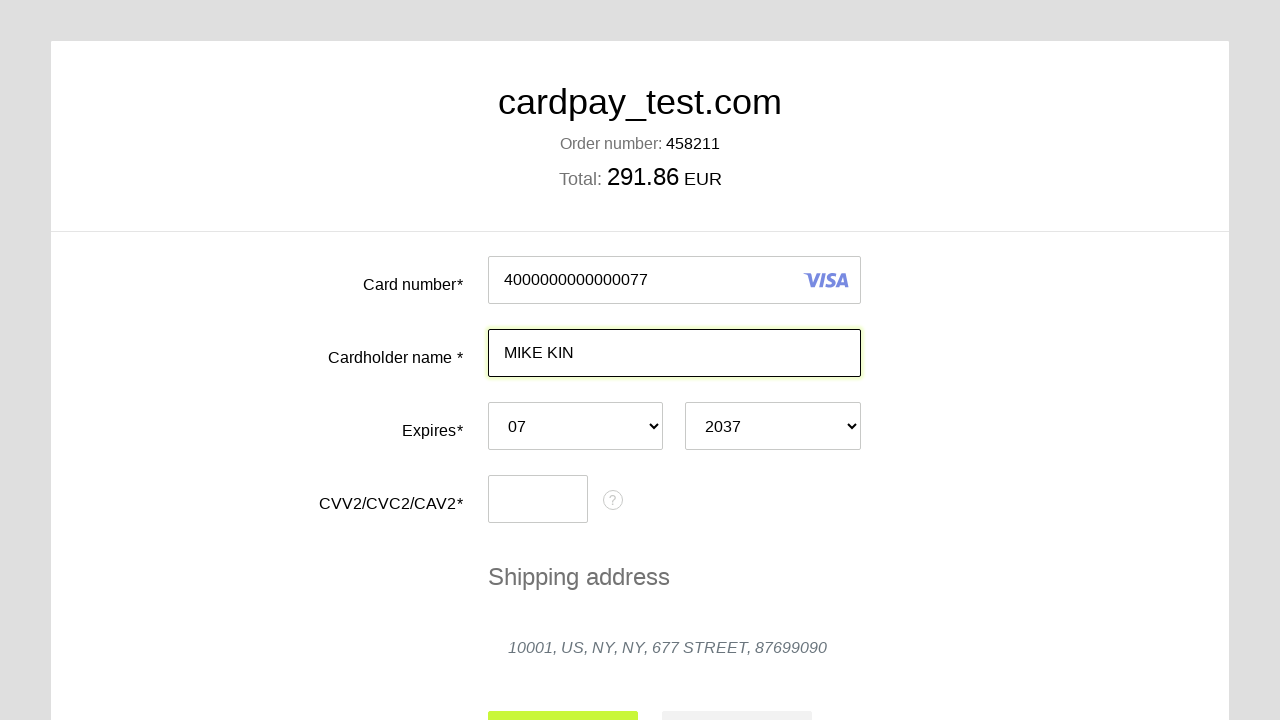

Filled CVC with '007' on #input-card-cvc
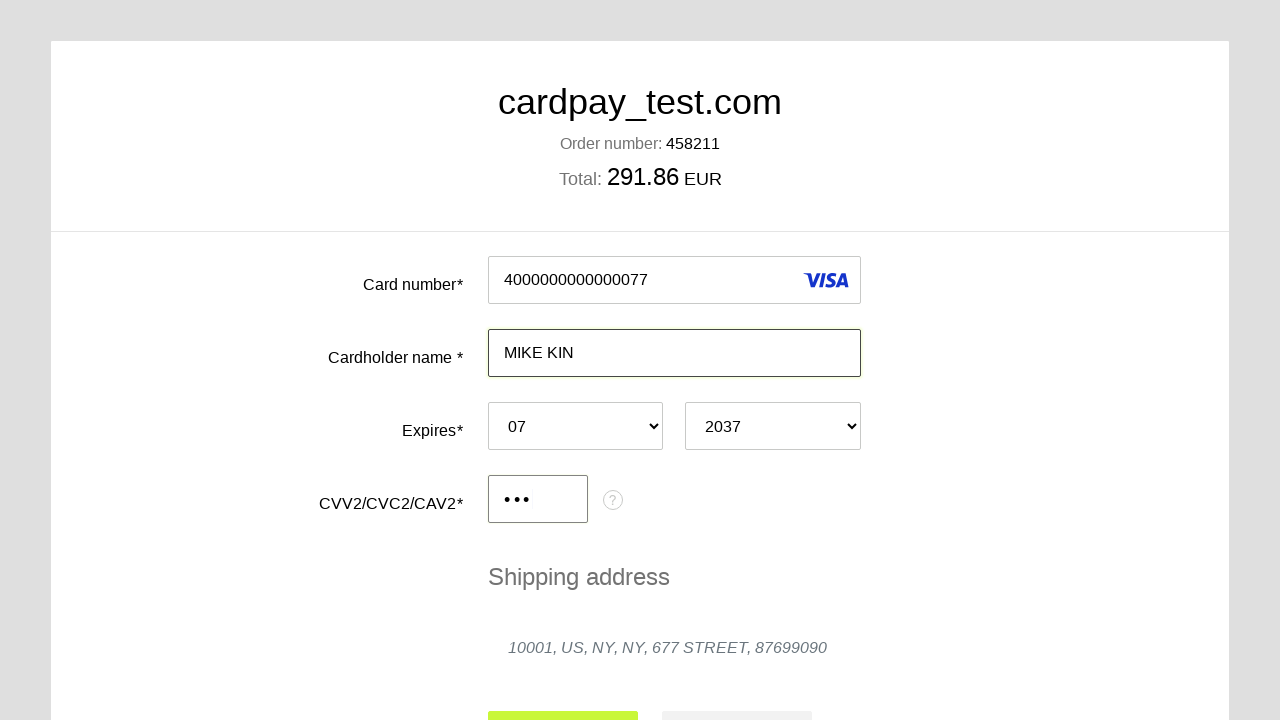

Clicked submit button to process payment at (563, 696) on #action-submit
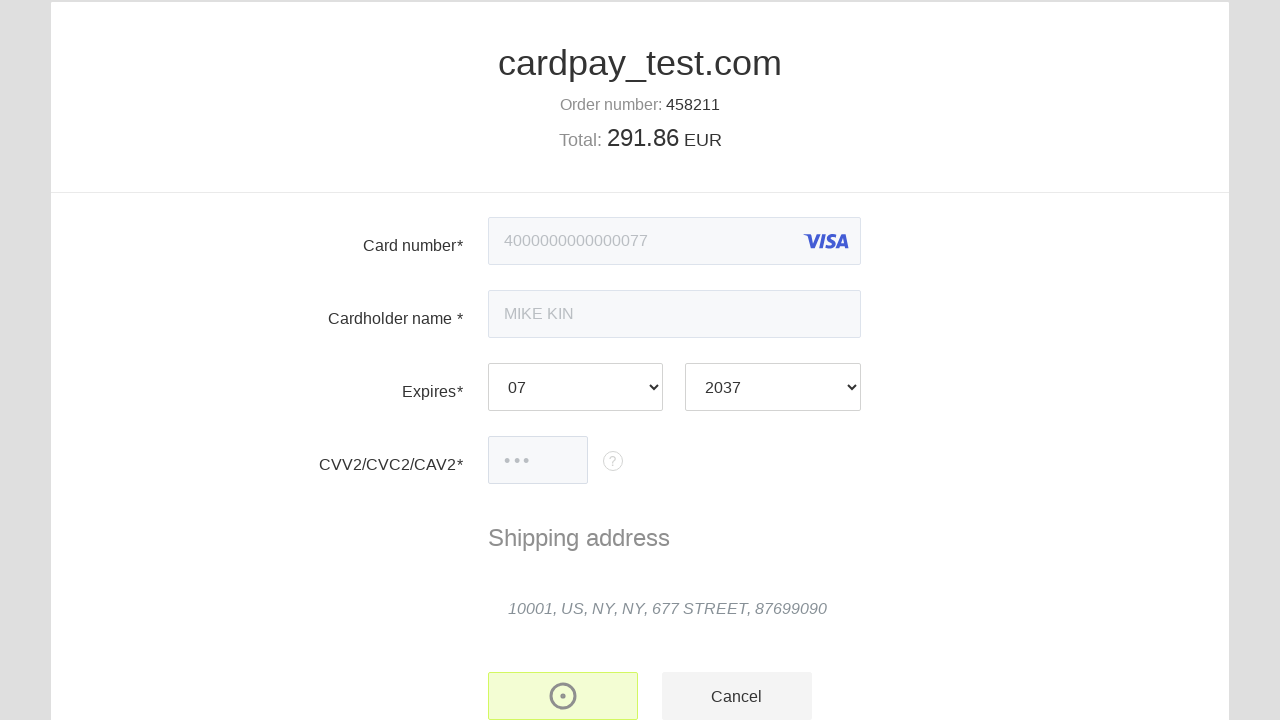

Payment status appeared, indicating authorized/confirmed payment
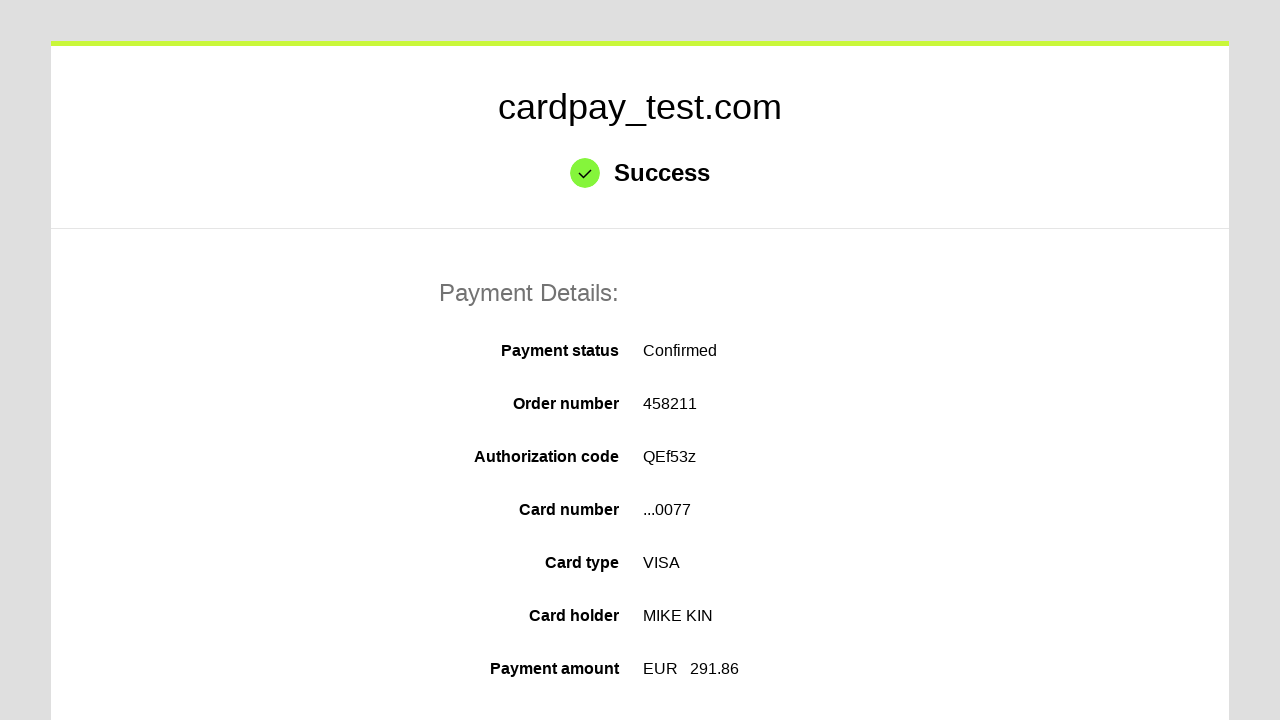

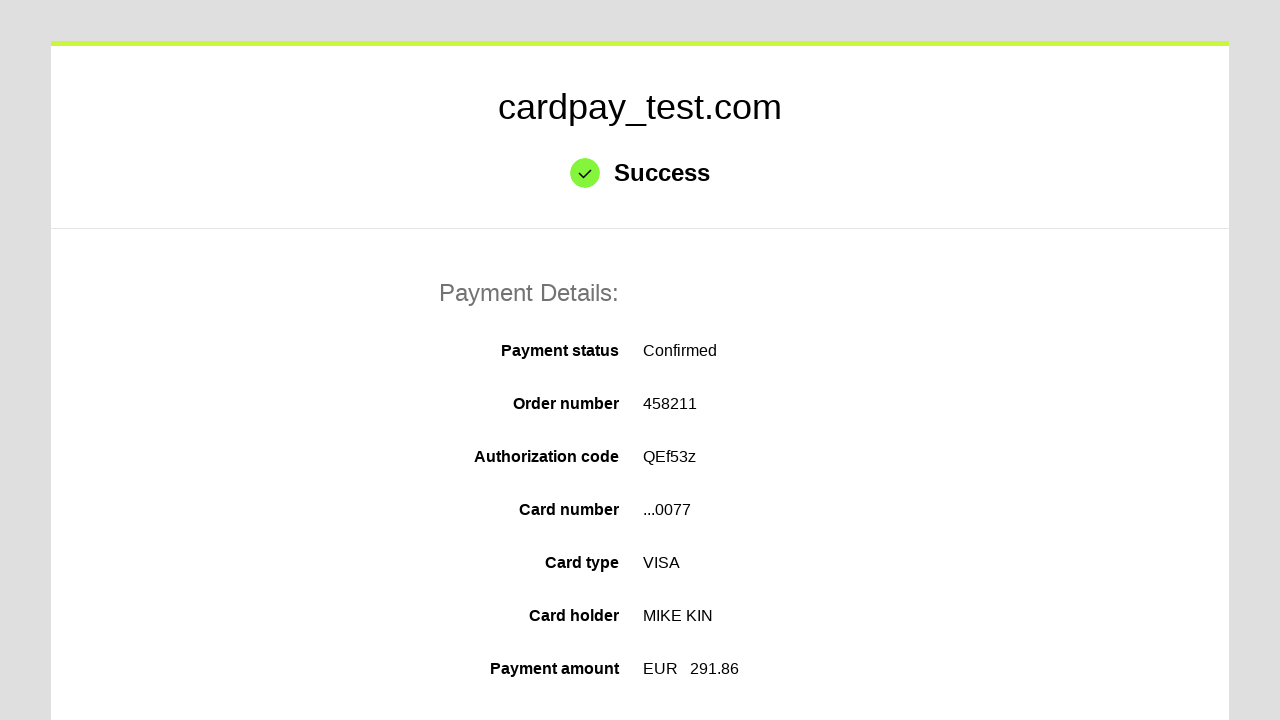